Tests date picker form by filling in two date fields and submitting the form

Starting URL: https://rori4.github.io/selenium-practice/#/pages/practice/datepicker-form

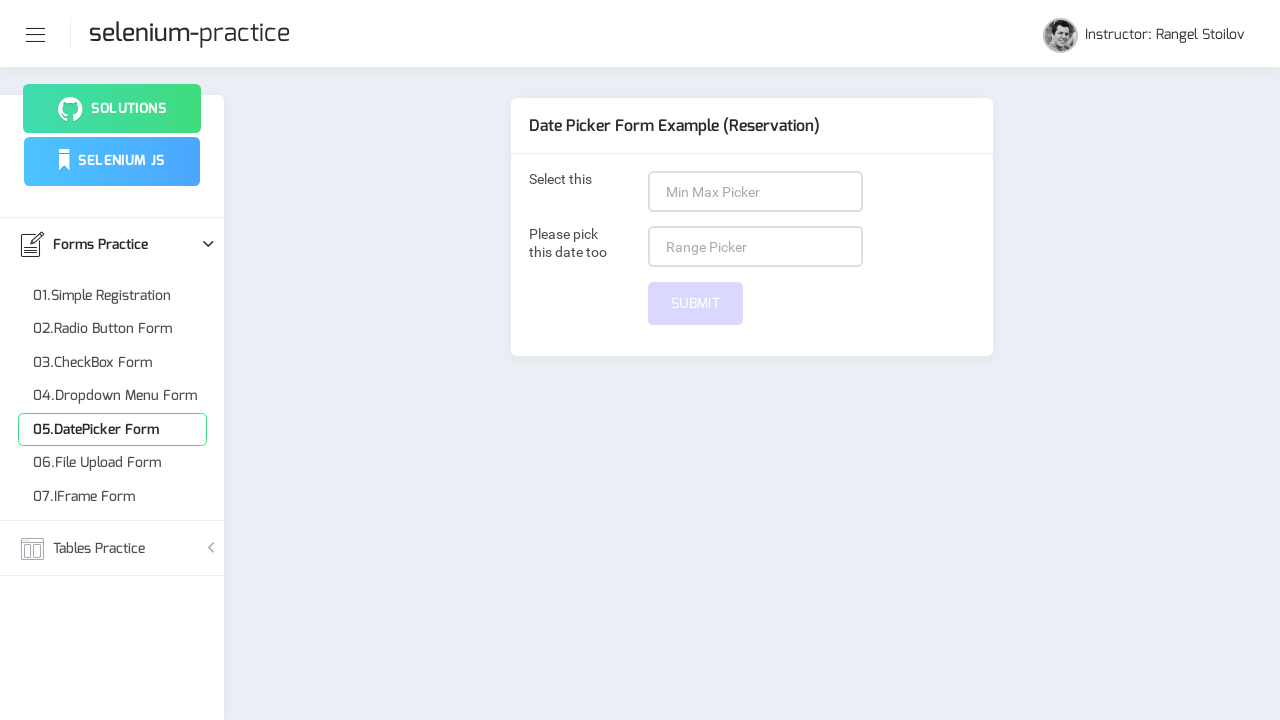

Filled first date field with 'Aug 12, 2020' on //input[@formcontrolname='dateOne']
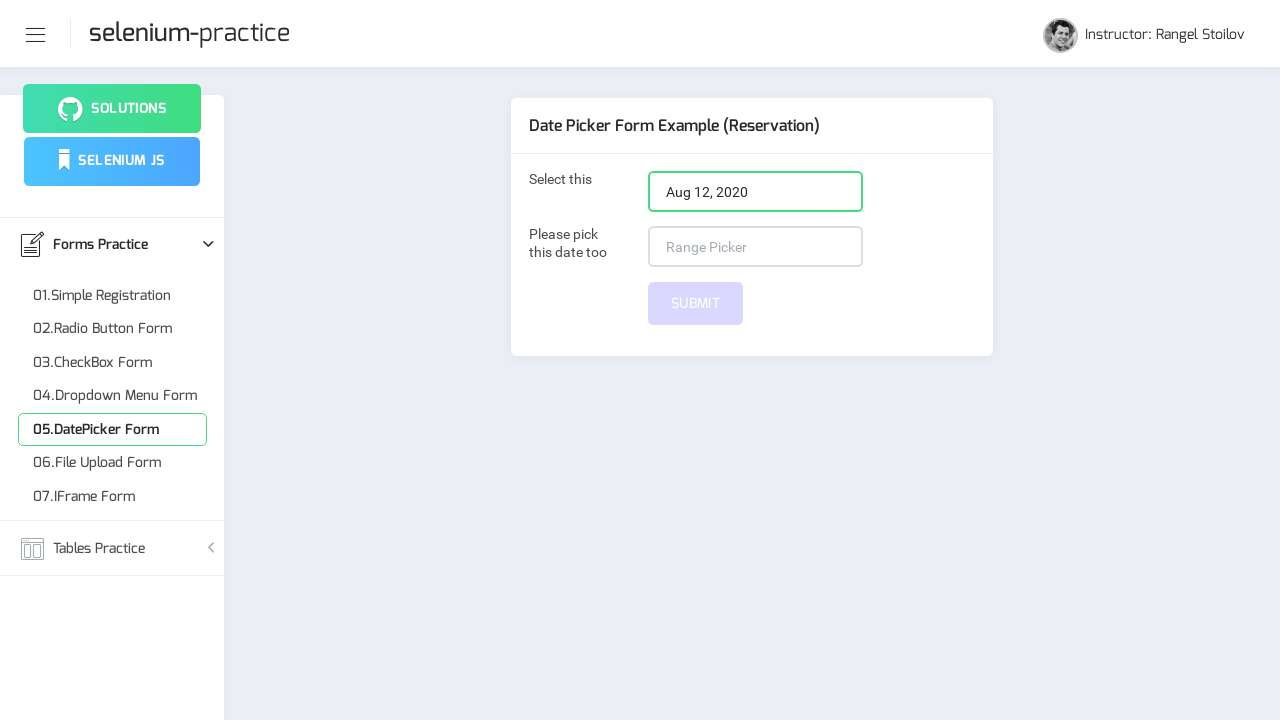

Filled second date field with 'Aug 4, 2020 - Aug 19, 2020' on //input[@formcontrolname='dateTwo']
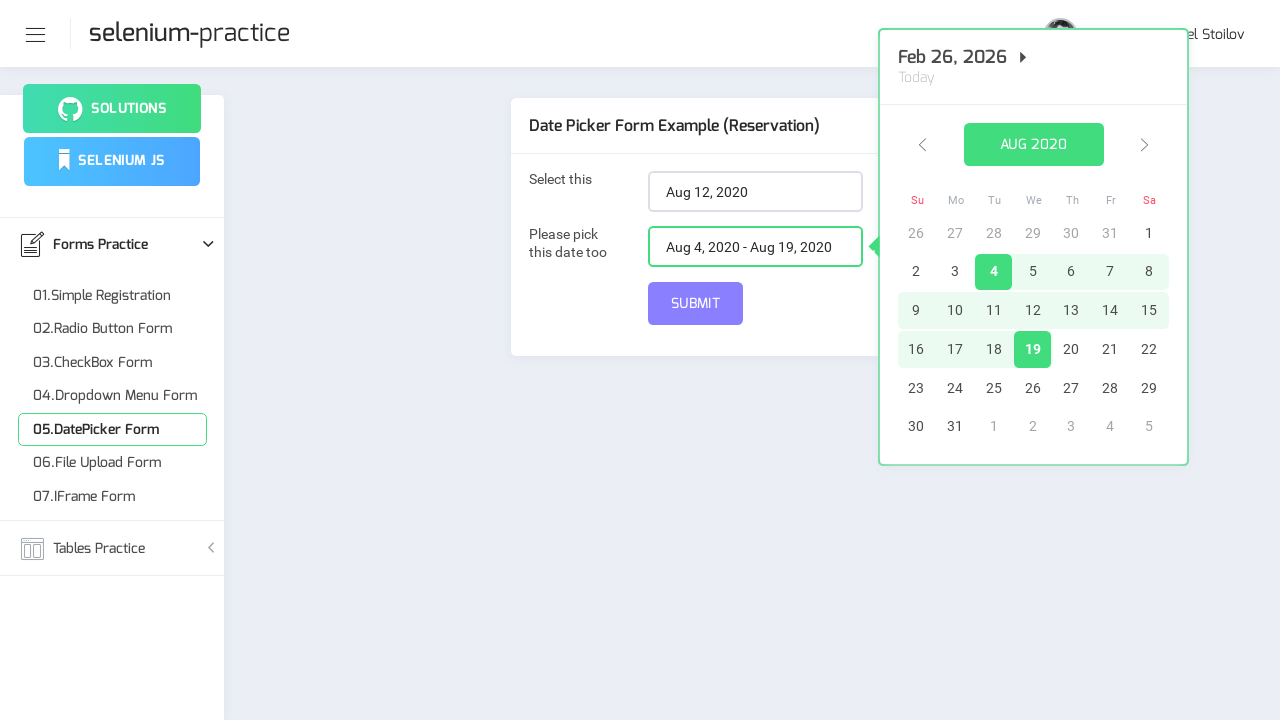

Clicked submit button to submit date picker form at (696, 304) on #submit
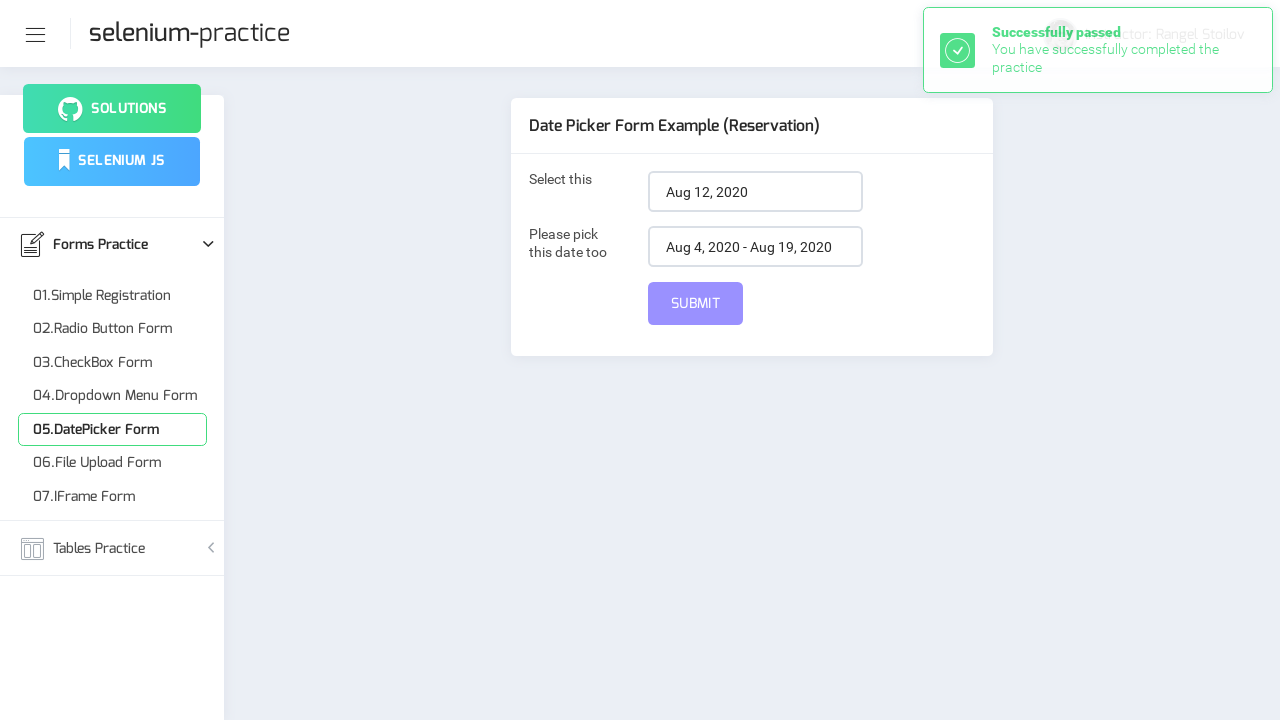

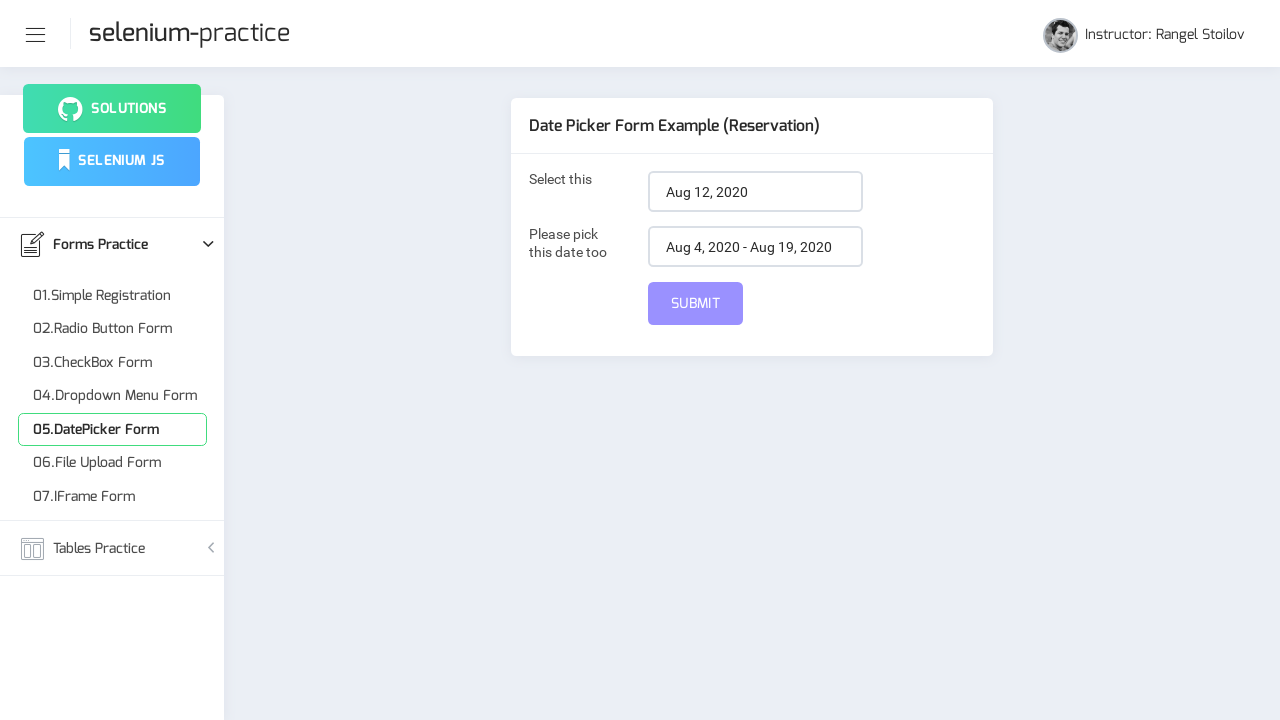